Tests drag by offset functionality by holding an element and moving it by specific x,y coordinates within an iframe

Starting URL: https://jqueryui.com/droppable/

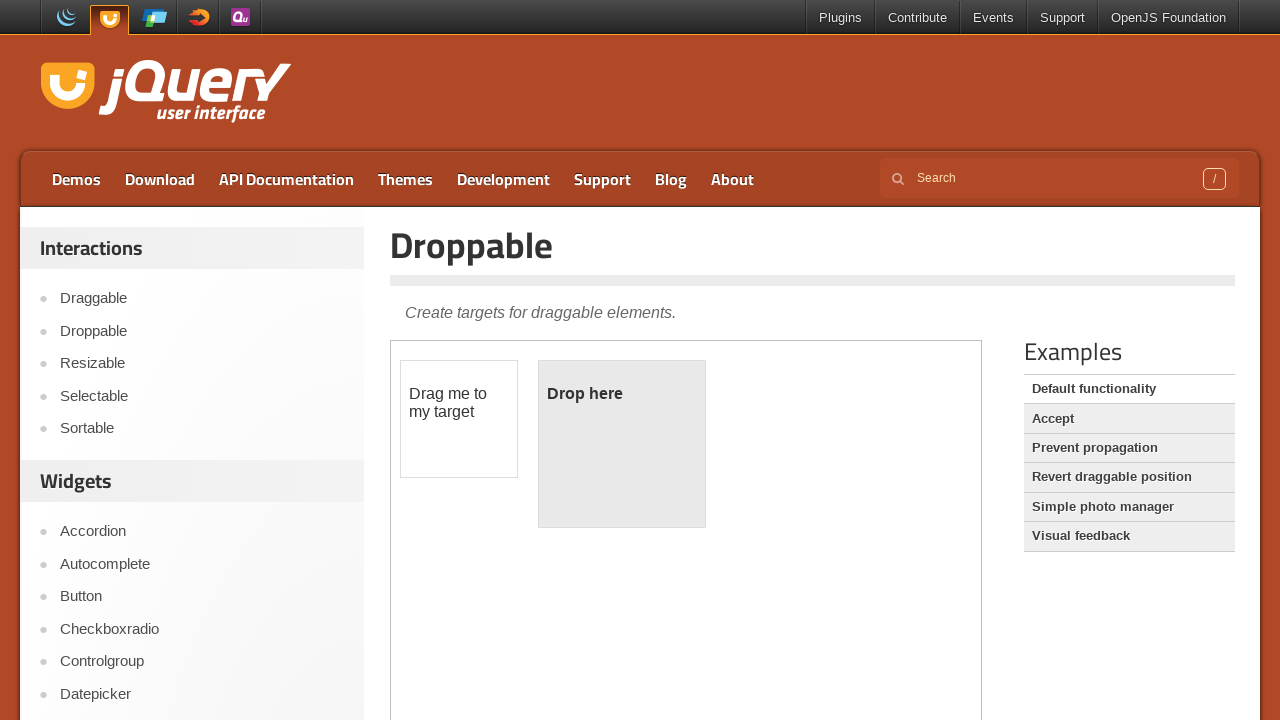

Located the first iframe containing drag and drop elements
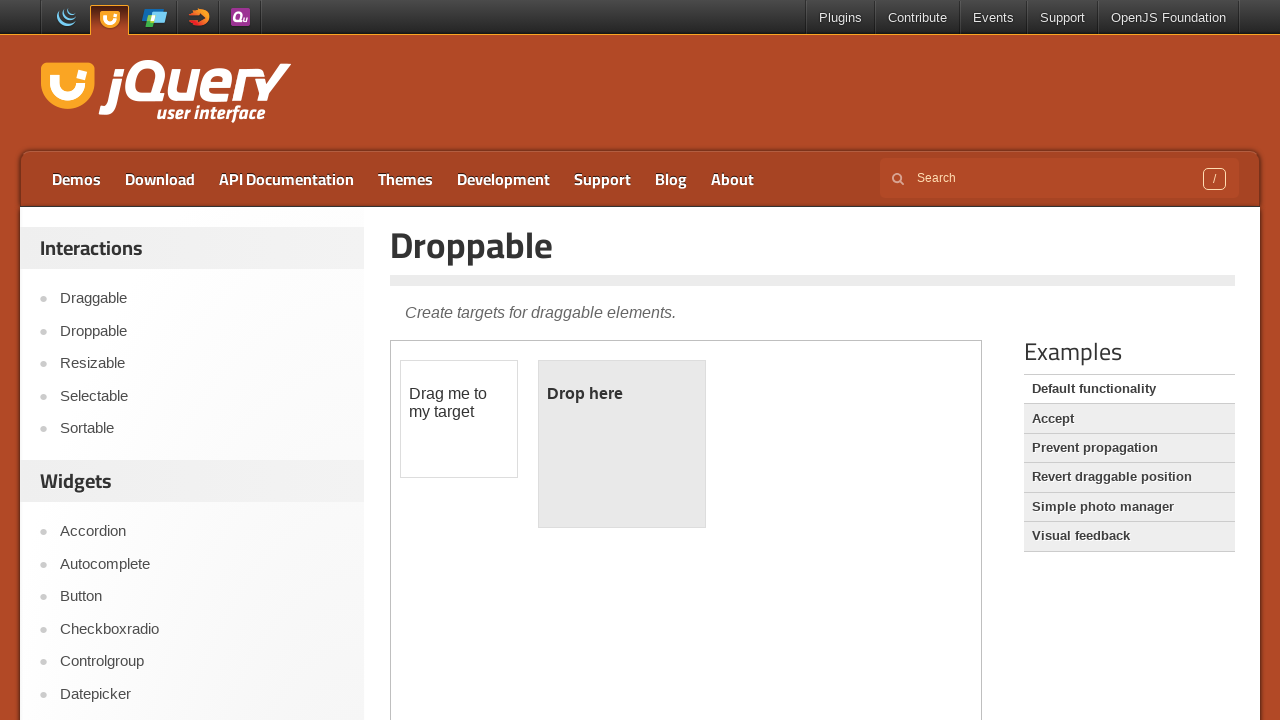

Located the draggable element within the iframe
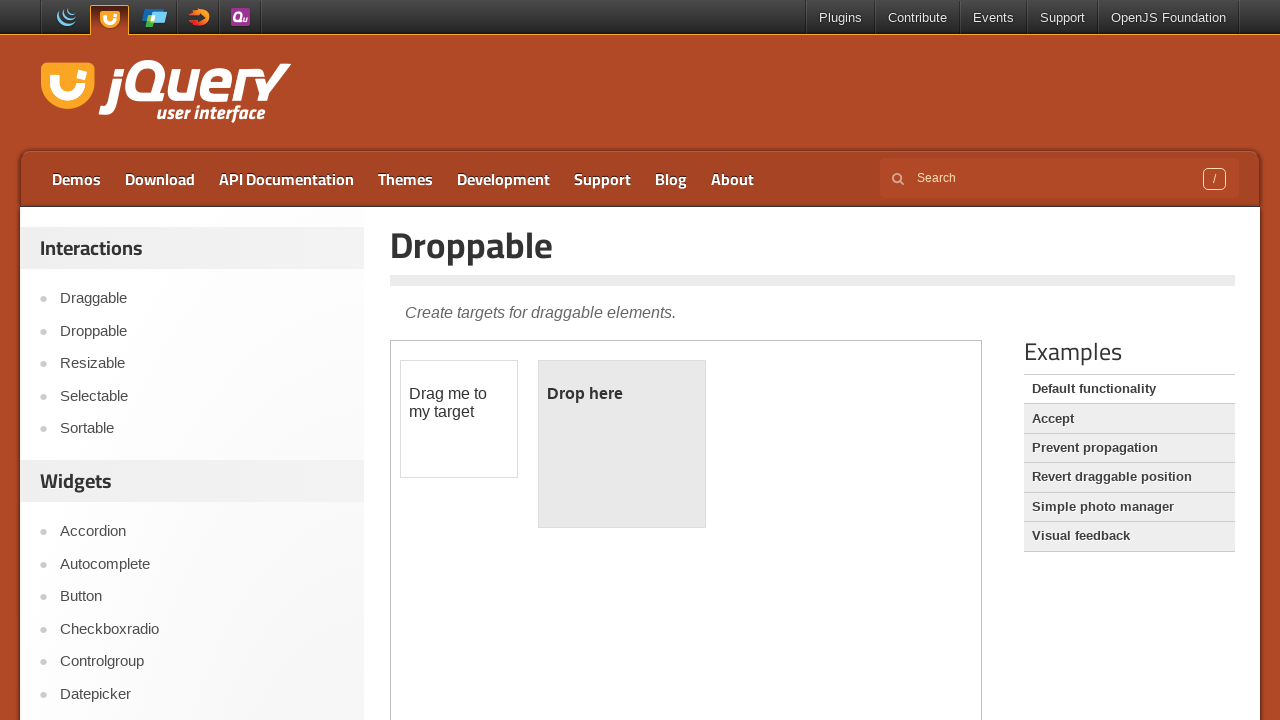

Retrieved bounding box of the draggable element
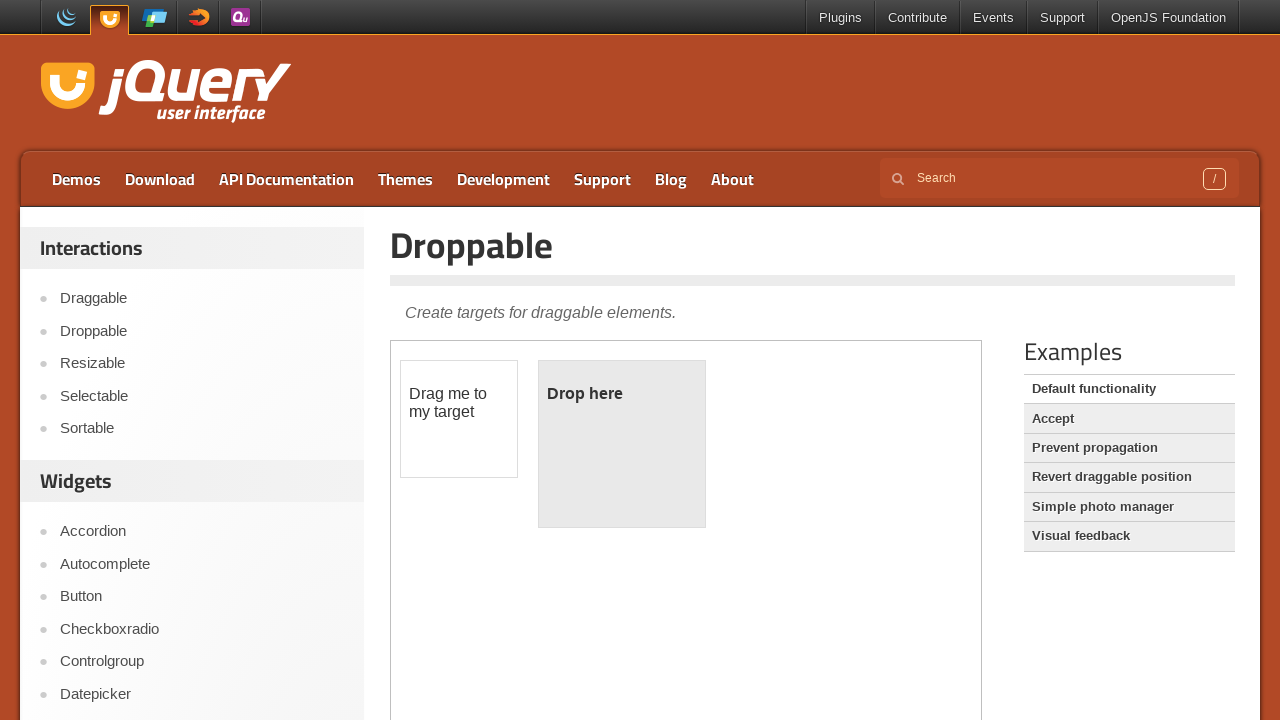

Moved mouse to the center of the draggable element at (459, 419)
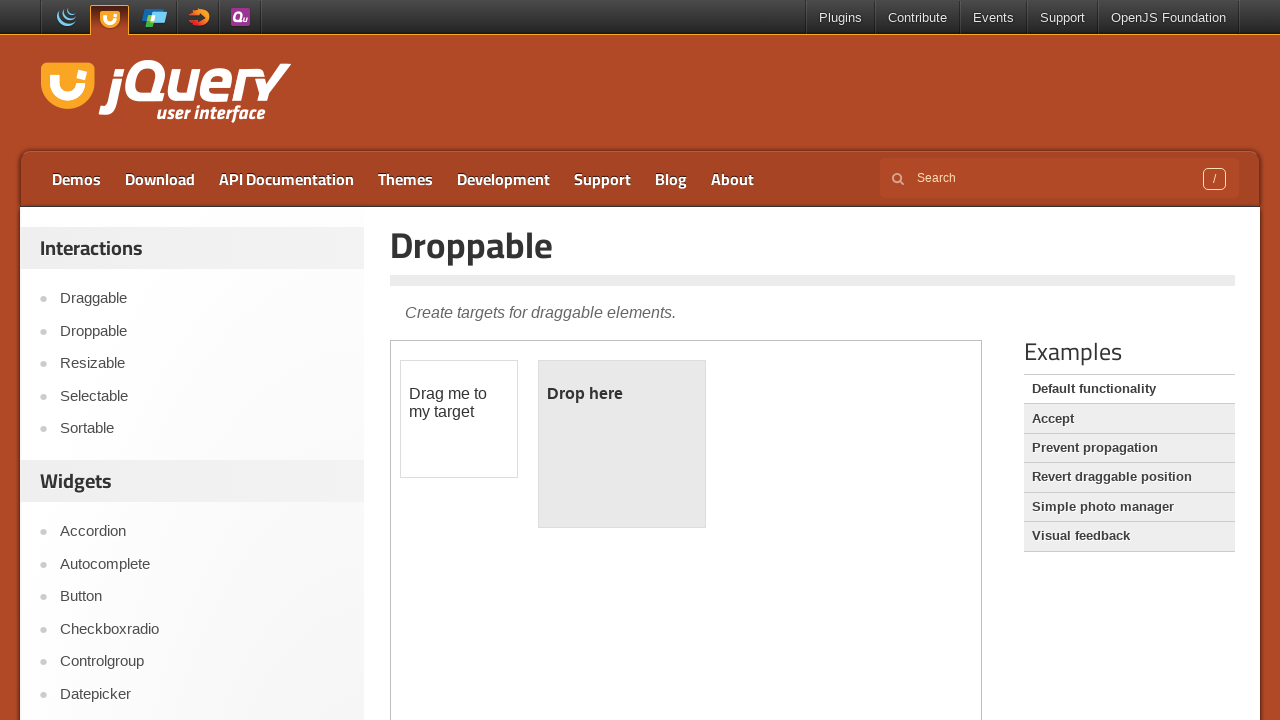

Pressed mouse button down to start drag at (459, 419)
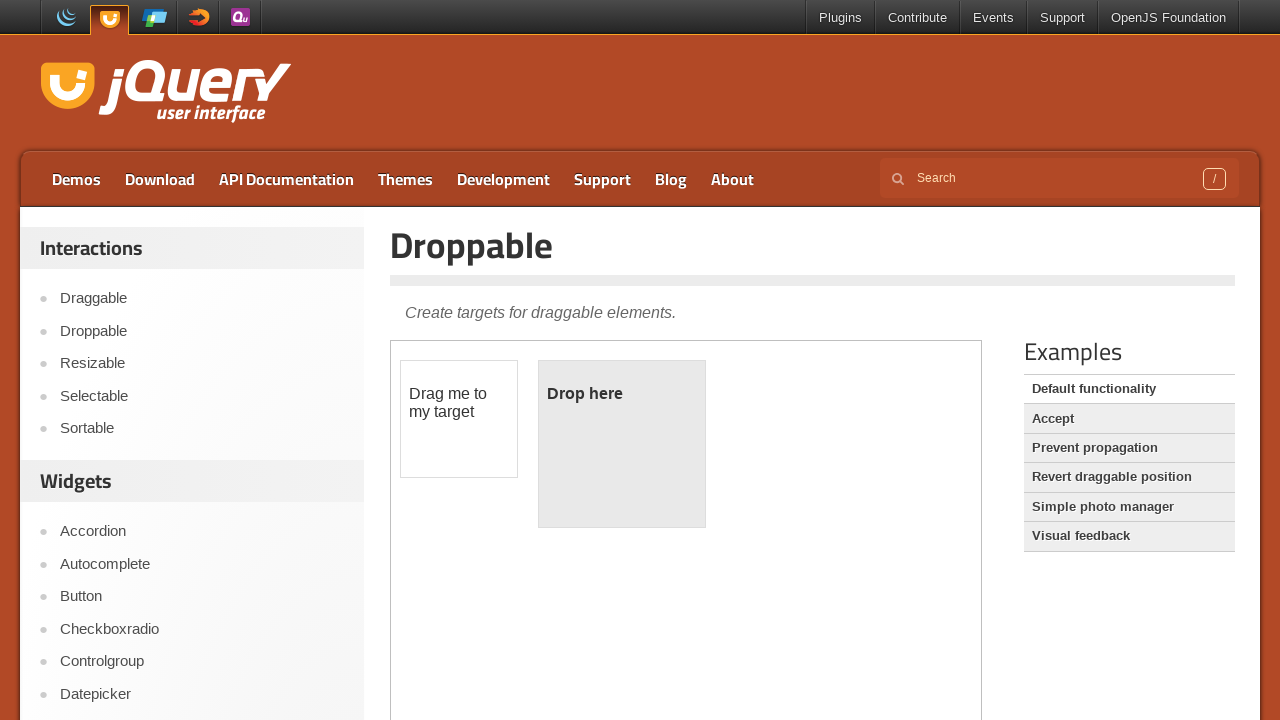

Moved mouse 160px right and 30px down to drag the element by offset at (619, 449)
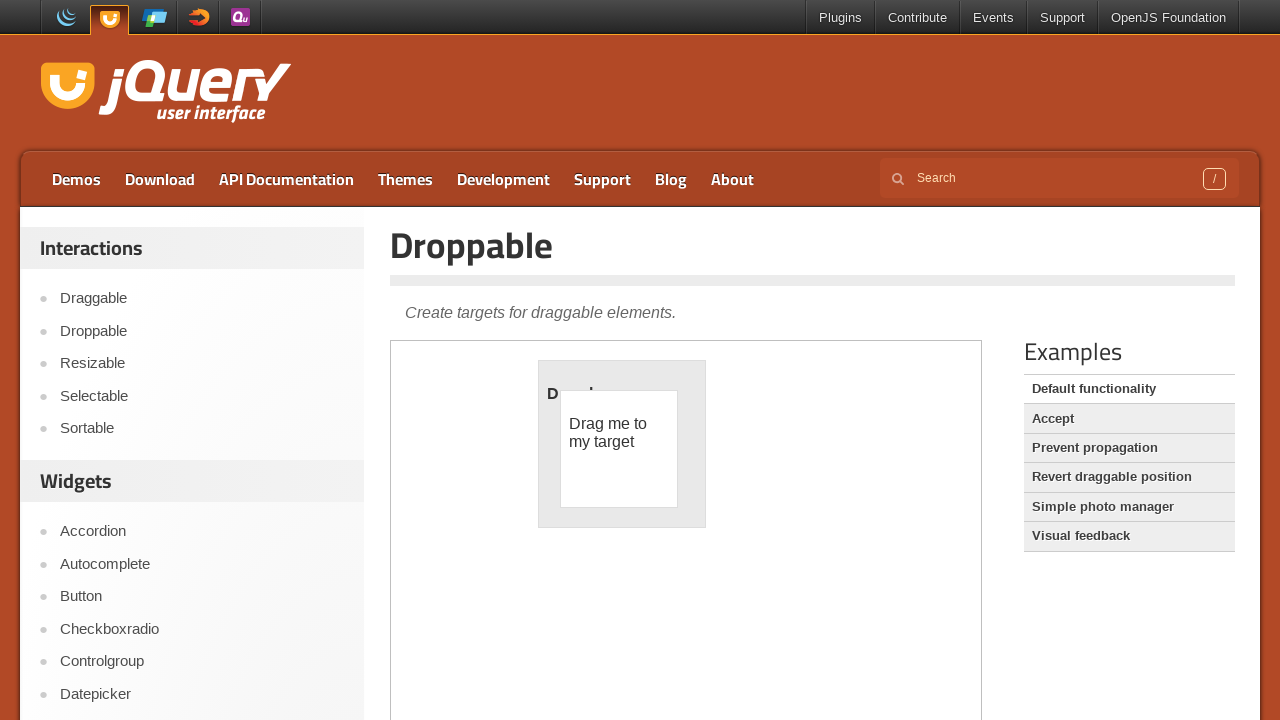

Released mouse button to complete the drag by offset operation at (619, 449)
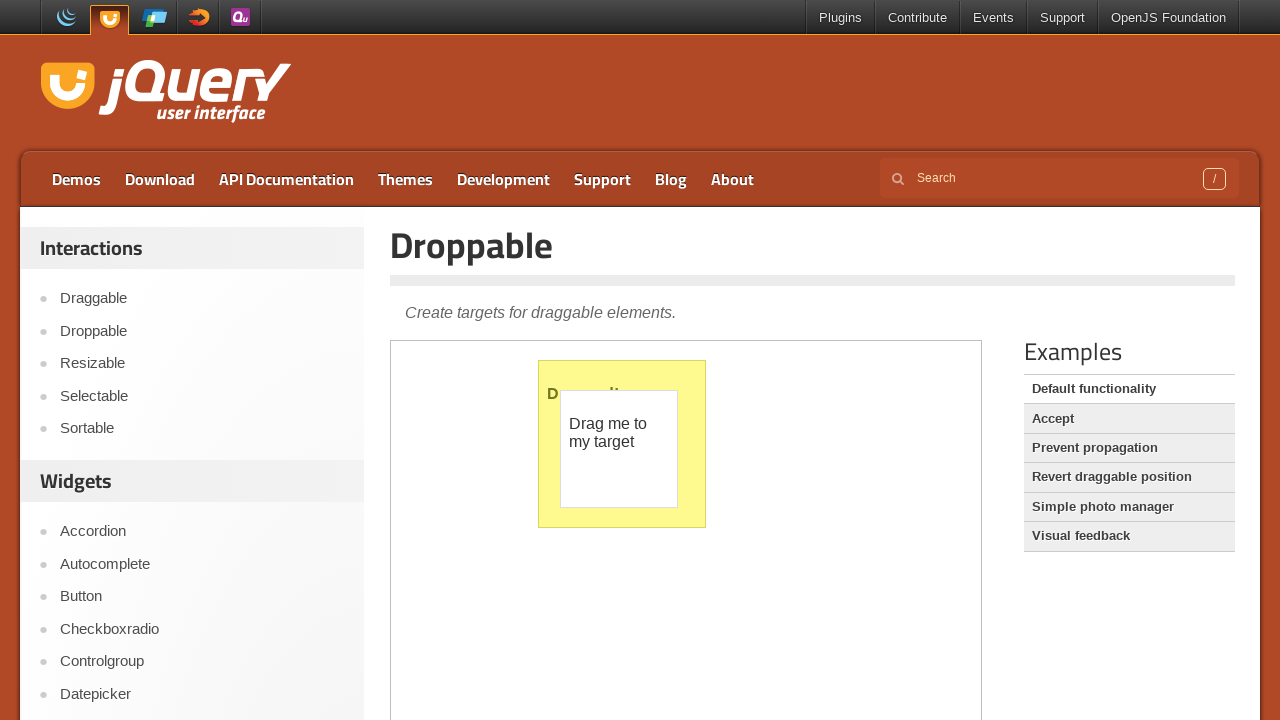

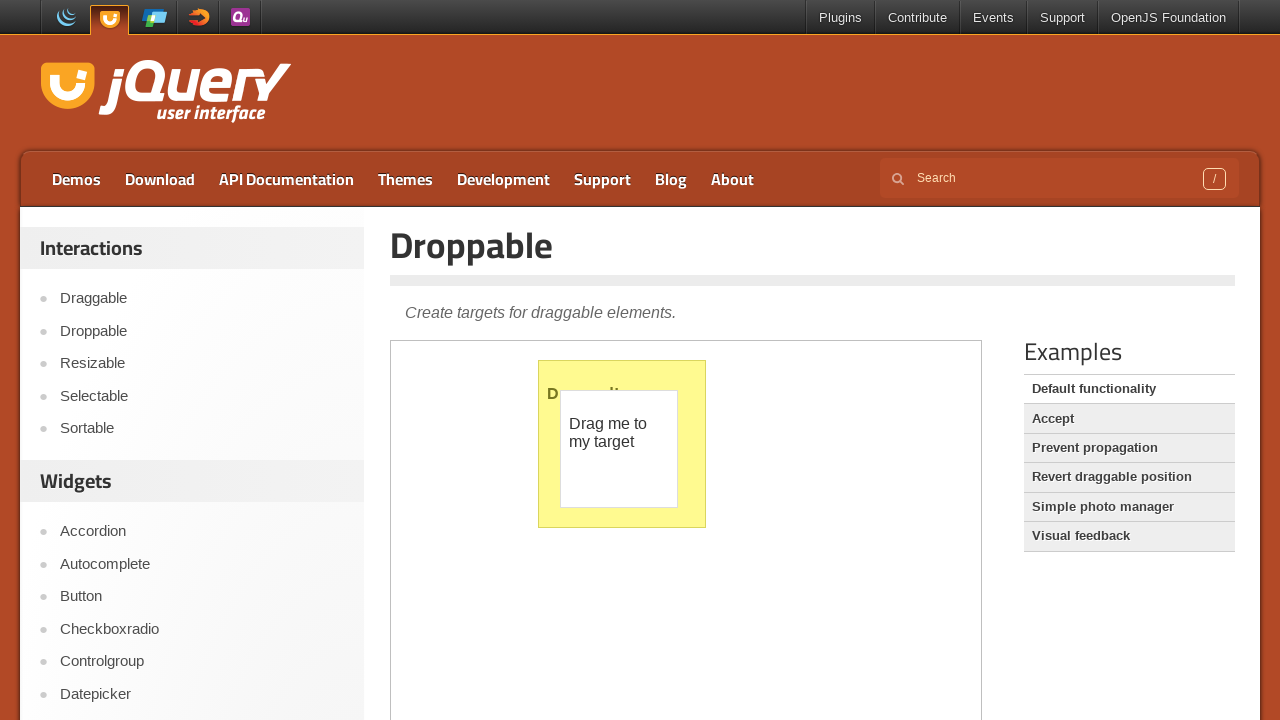